Tests search functionality on Kingstone bookstore by entering a search term and navigating through multiple pages of results

Starting URL: https://www.kingstone.com.tw

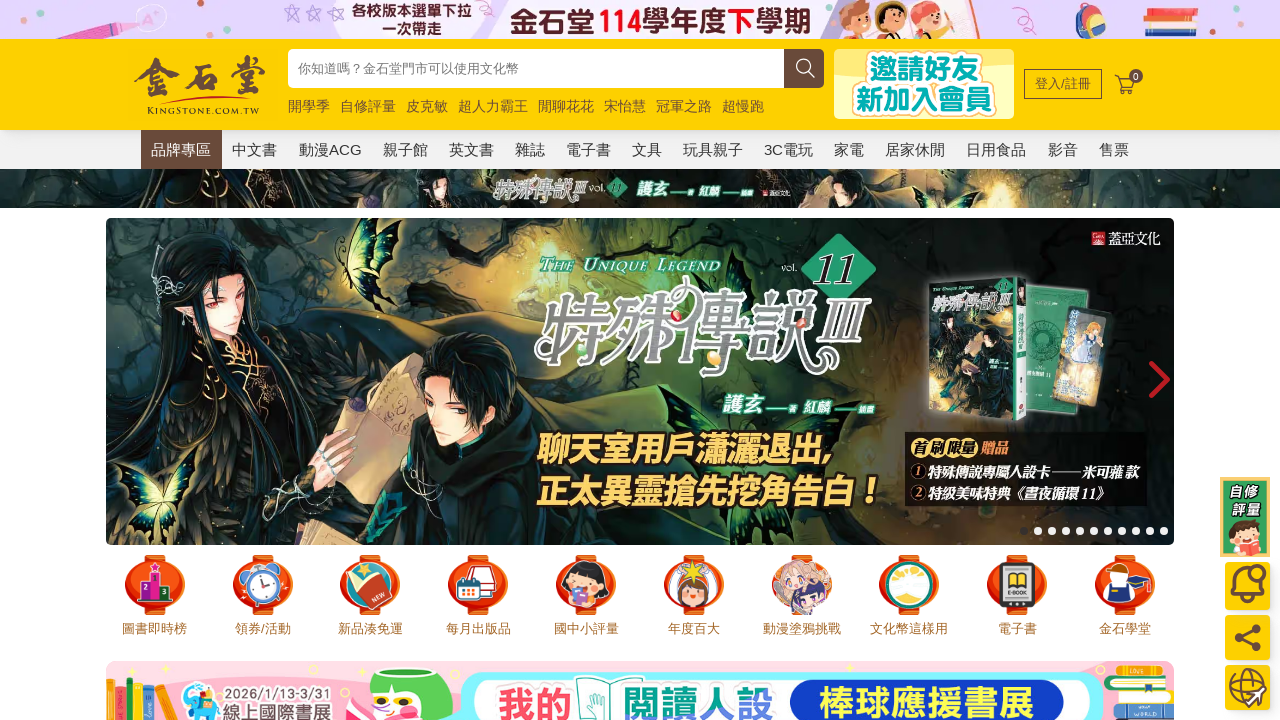

Filled search box with 'Machine Learning' on .headerSearchBar
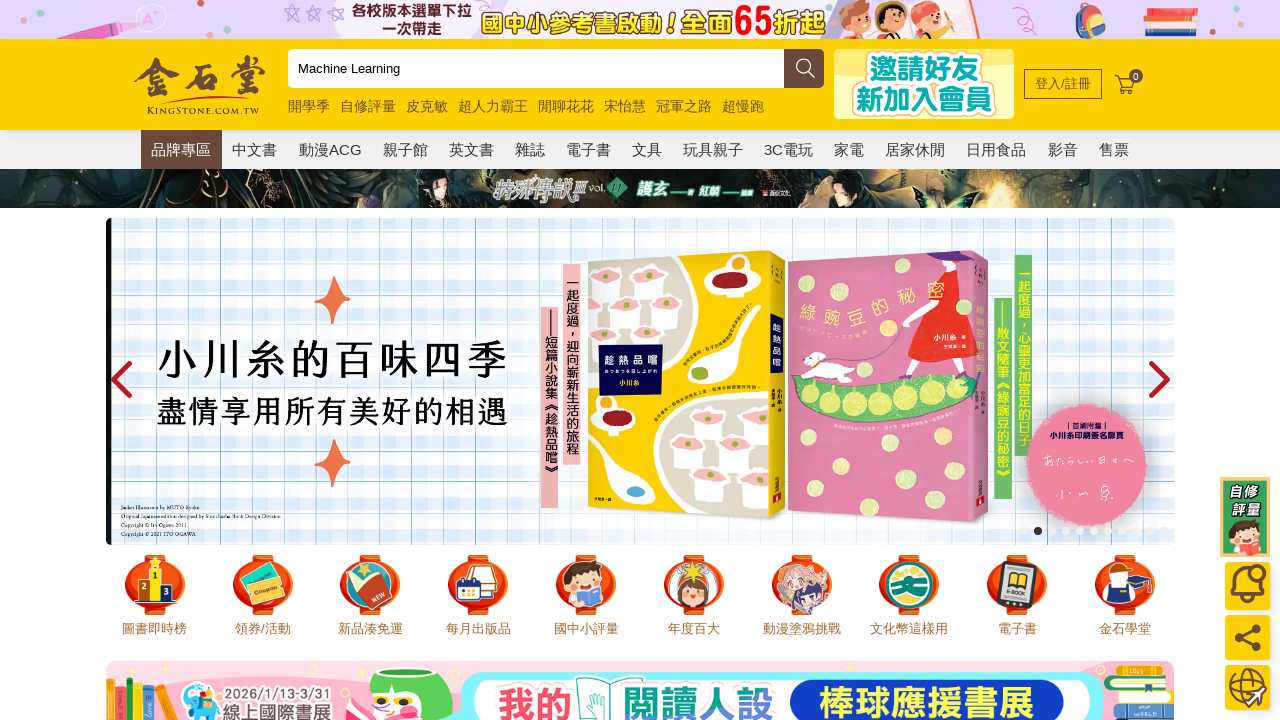

Pressed Enter to submit search form on .headerSearchBar
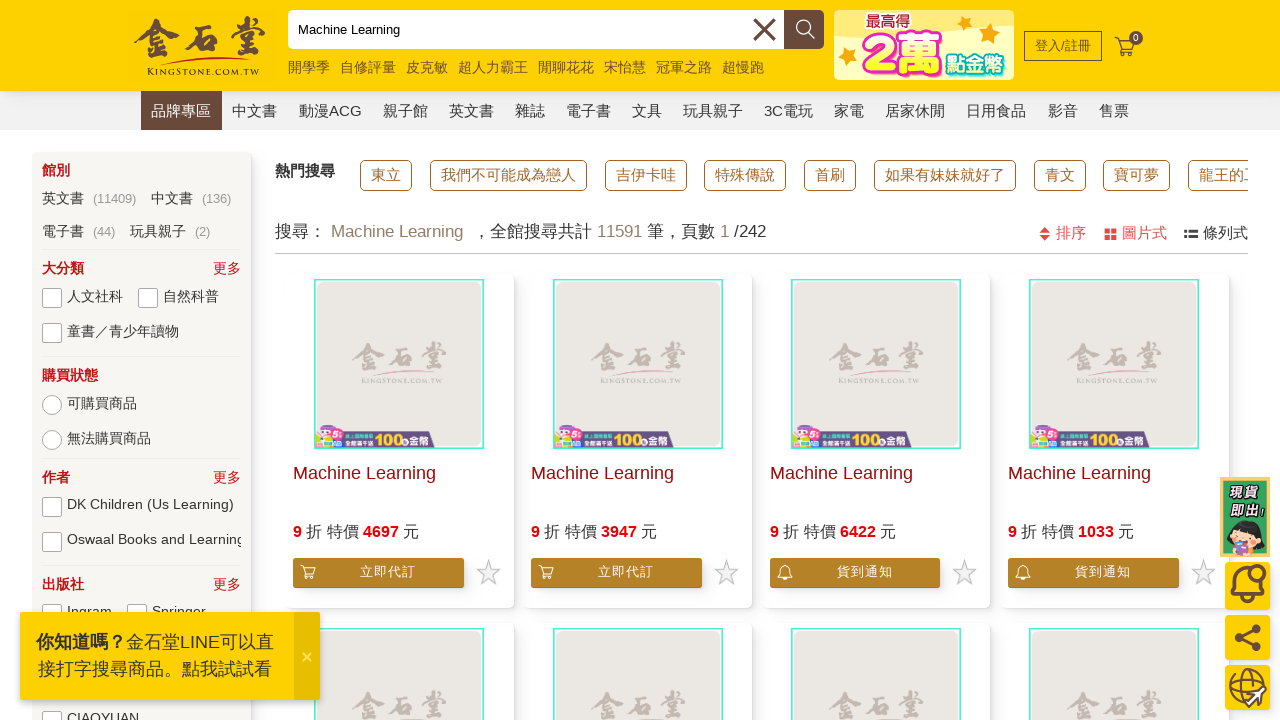

Search results loaded on first page
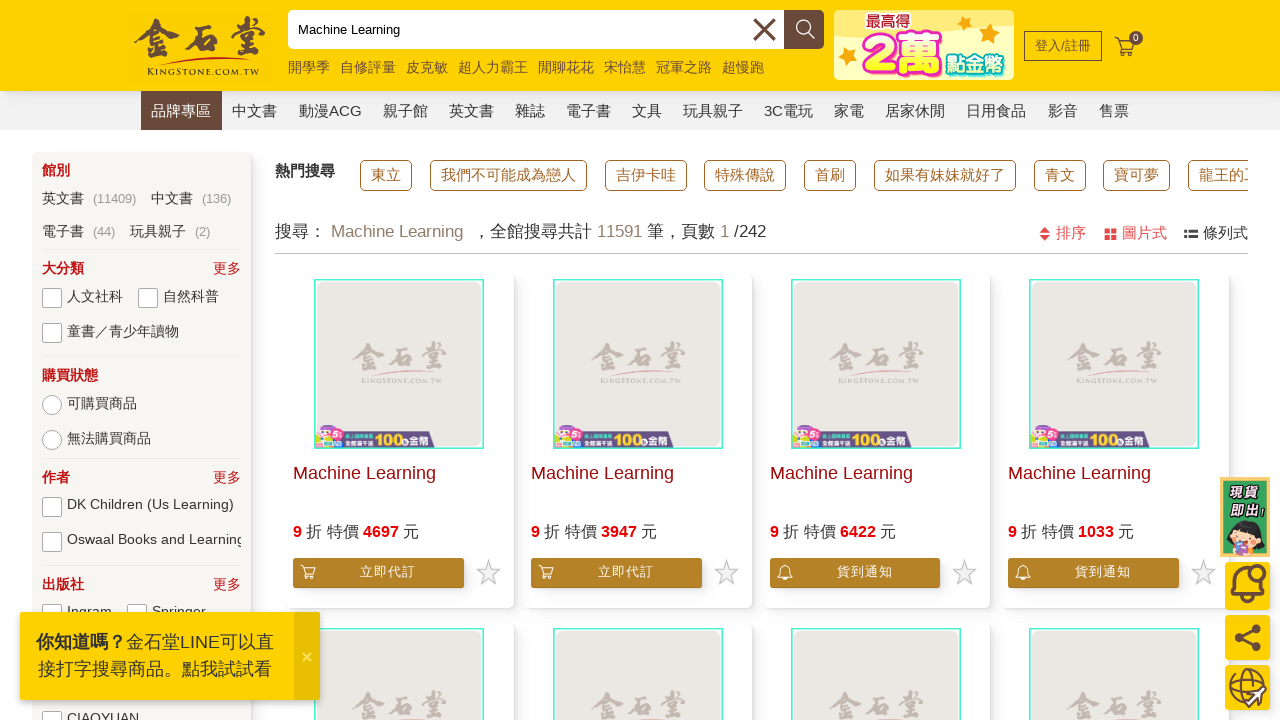

Clicked next page button to navigate to second page at (948, 361) on xpath=//li[@class='pageNext']
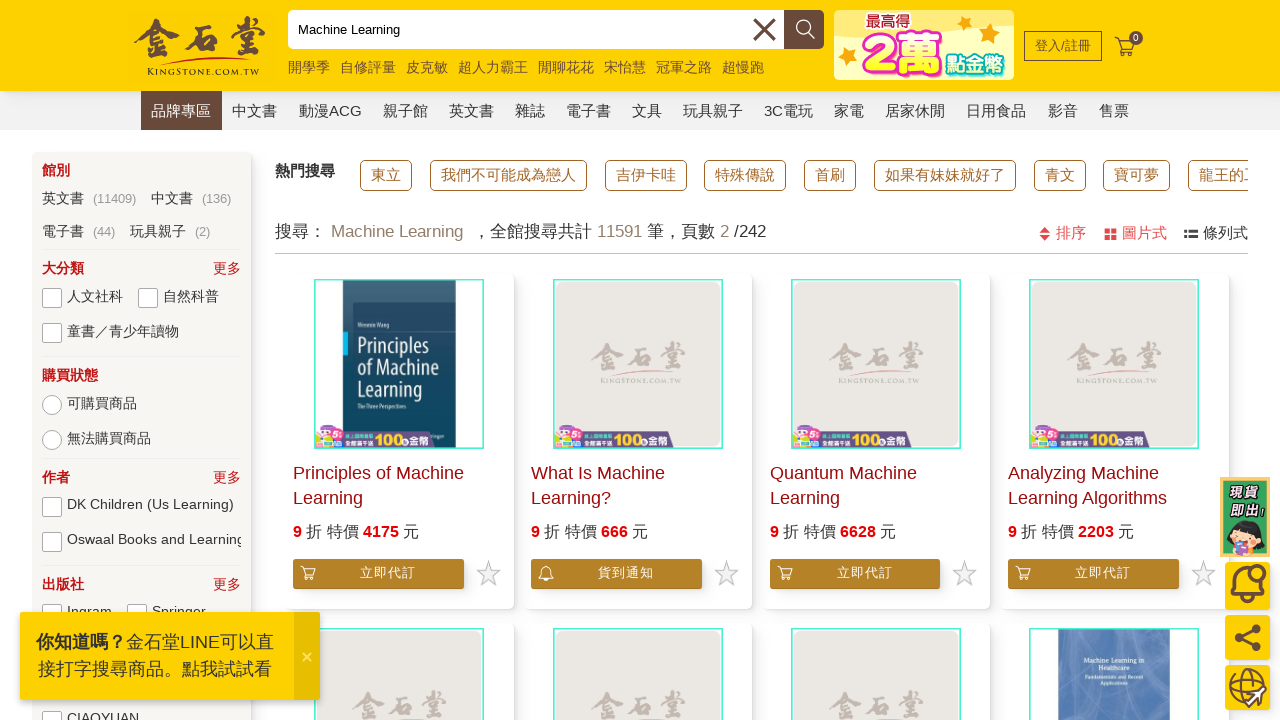

Search results loaded on second page
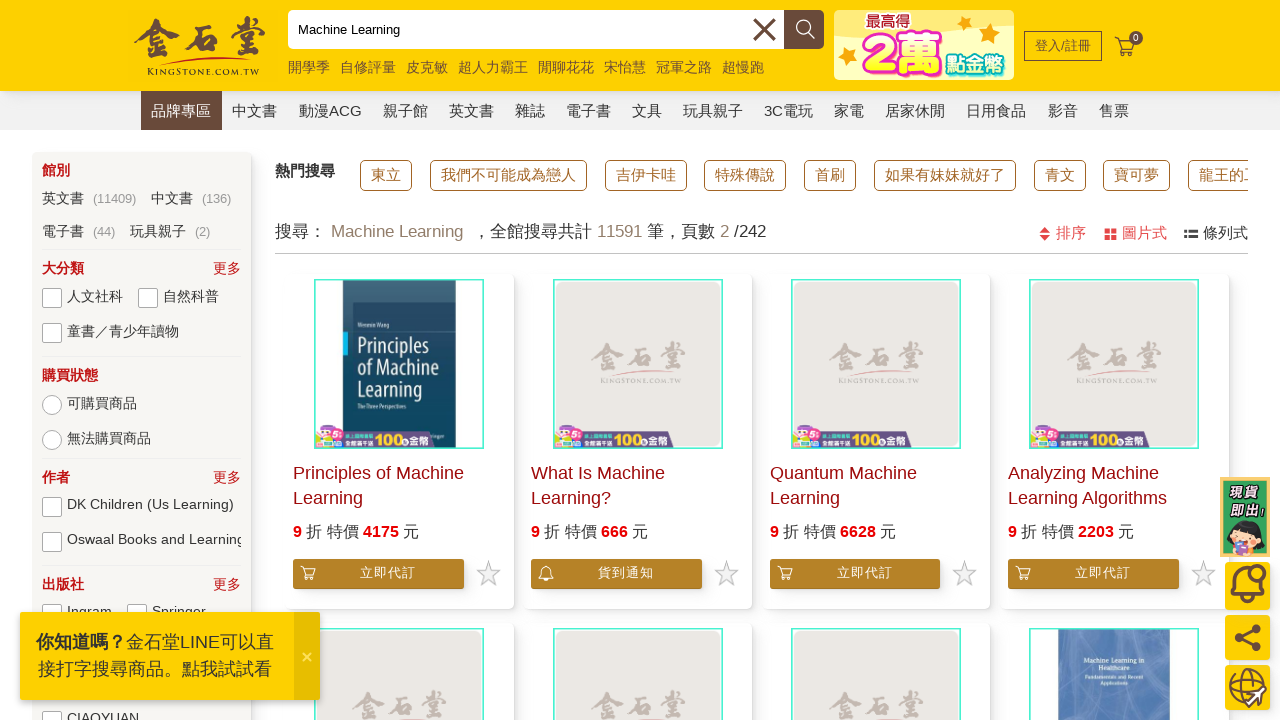

Clicked next page button to navigate to third page at (948, 361) on xpath=//li[@class='pageNext']
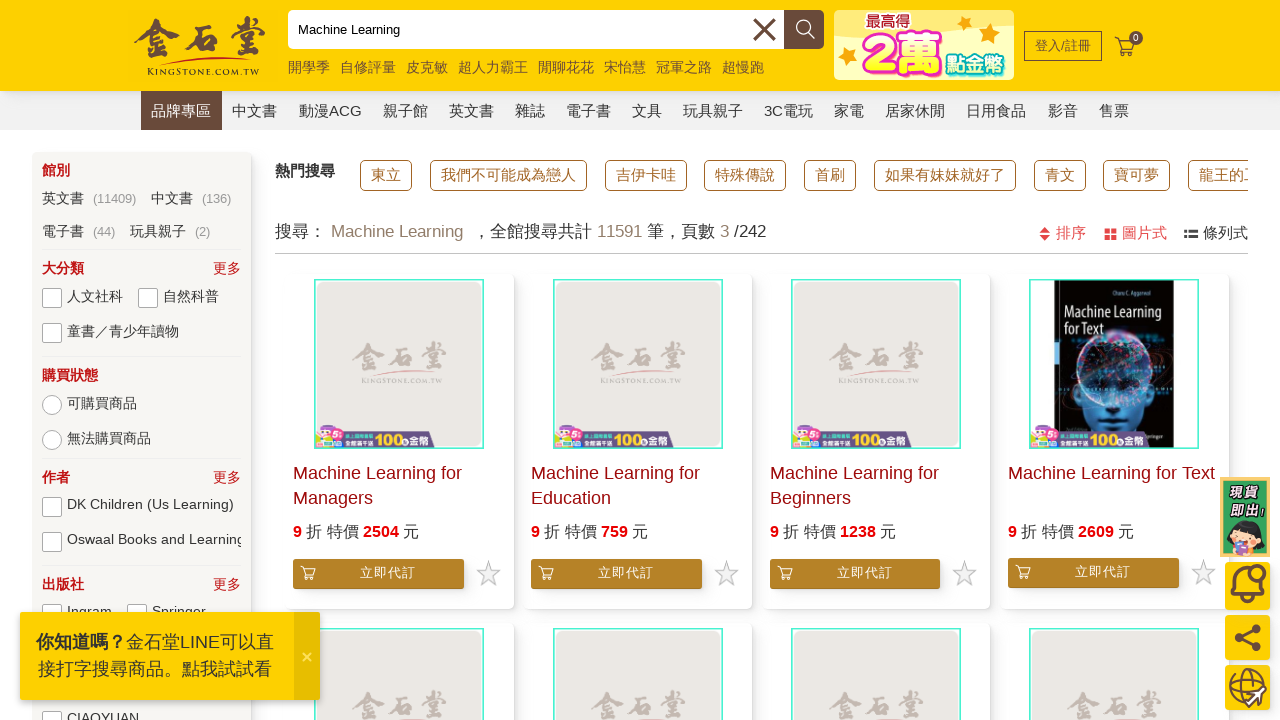

Search results loaded on third page
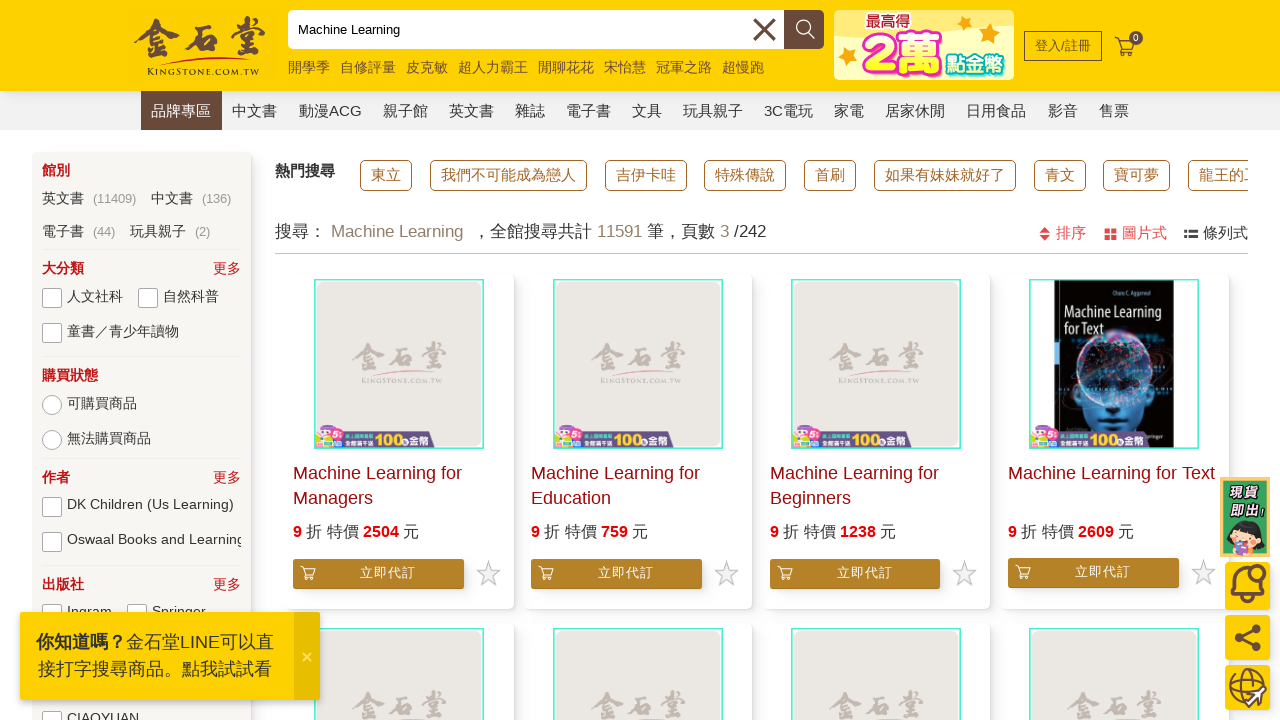

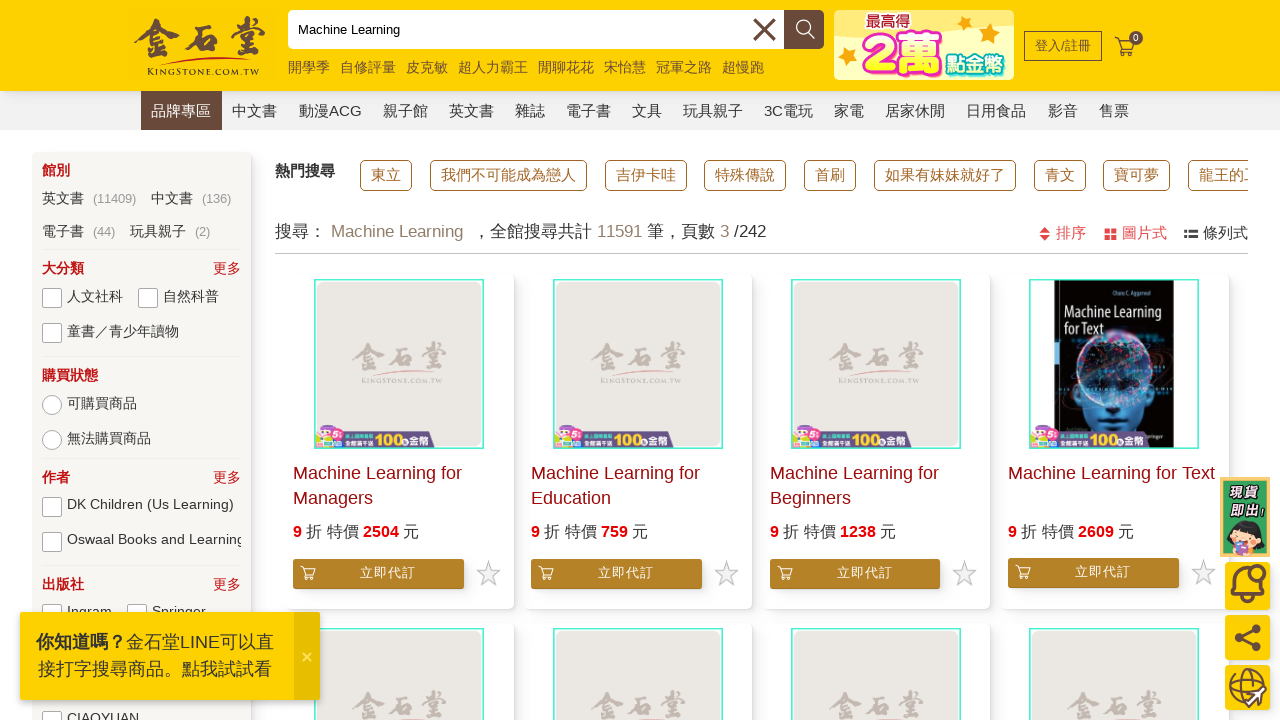